Tests text box form functionality by filling user name, email, and current address fields, then using keyboard shortcuts (Ctrl+A, Ctrl+C, Tab, Ctrl+V) to copy the current address to the permanent address field.

Starting URL: https://demoqa.com/text-box

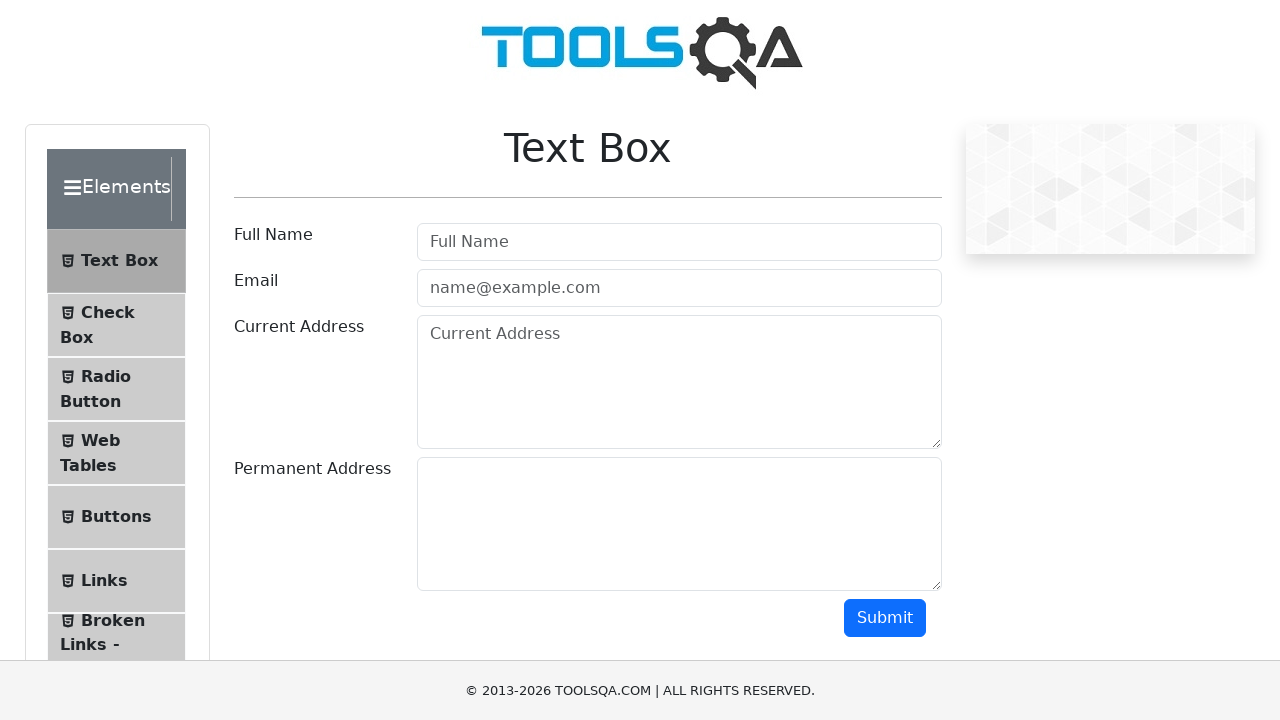

Filled user name field with 'Rajendra Babu' on #userName
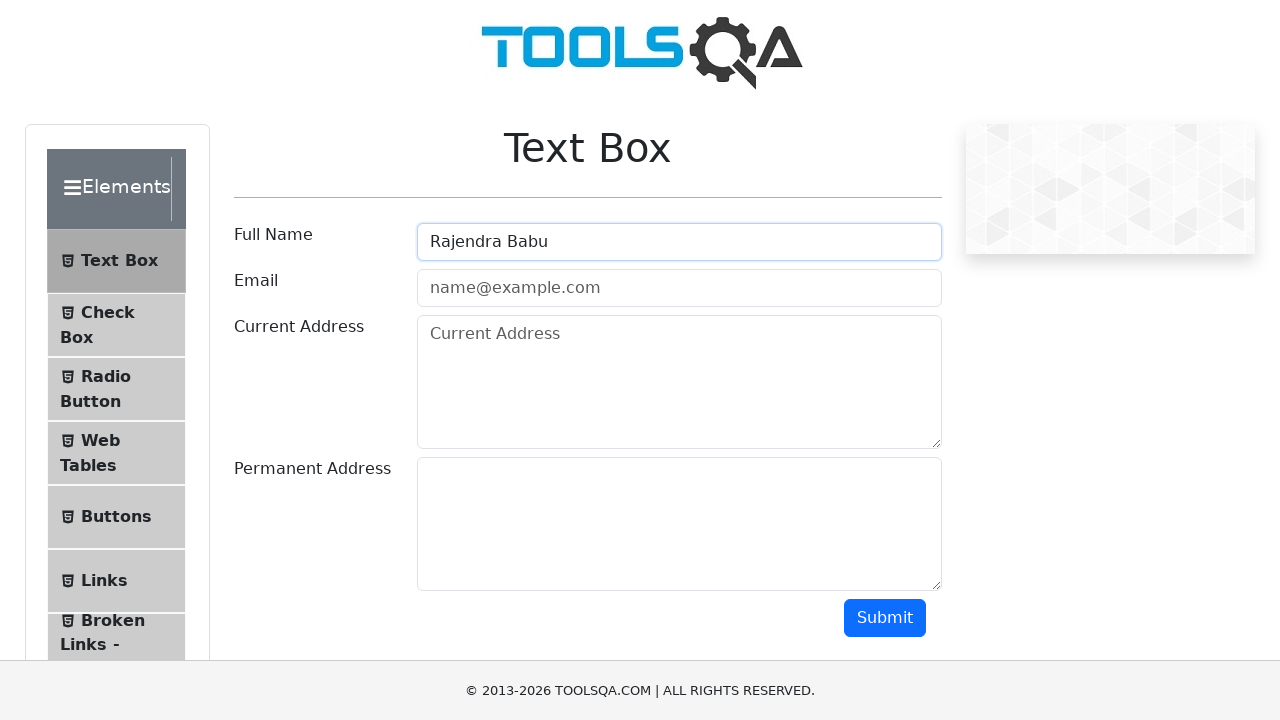

Filled user email field with 'RajendraBabu@gmail.com' on #userEmail
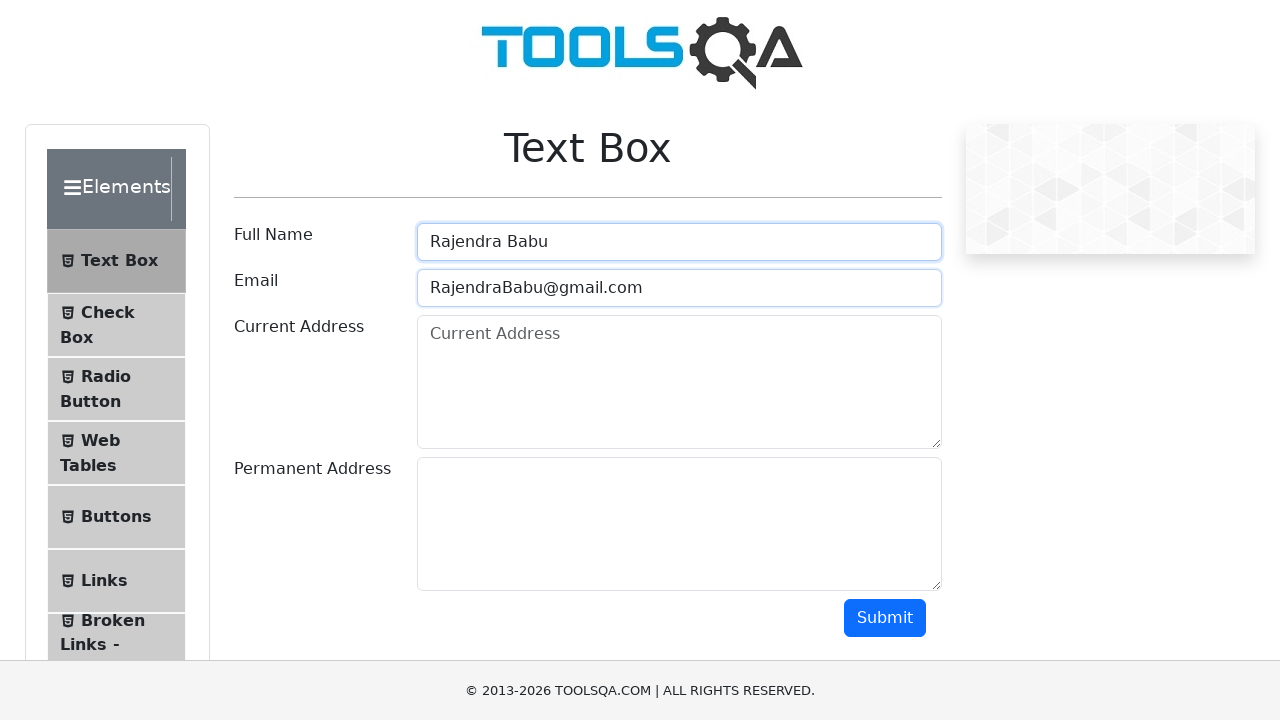

Filled current address field with '123, Cross1 , Street2 , Bangalore' on #currentAddress
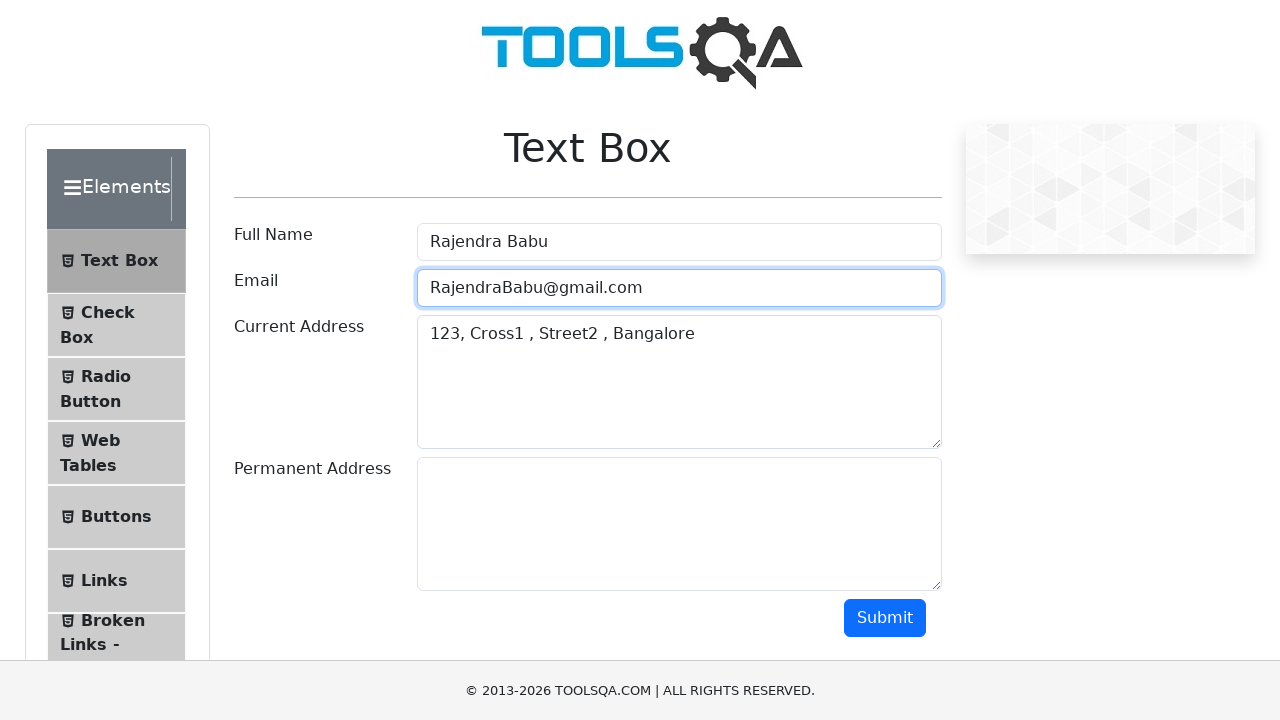

Focused on current address field by clicking it at (679, 382) on #currentAddress
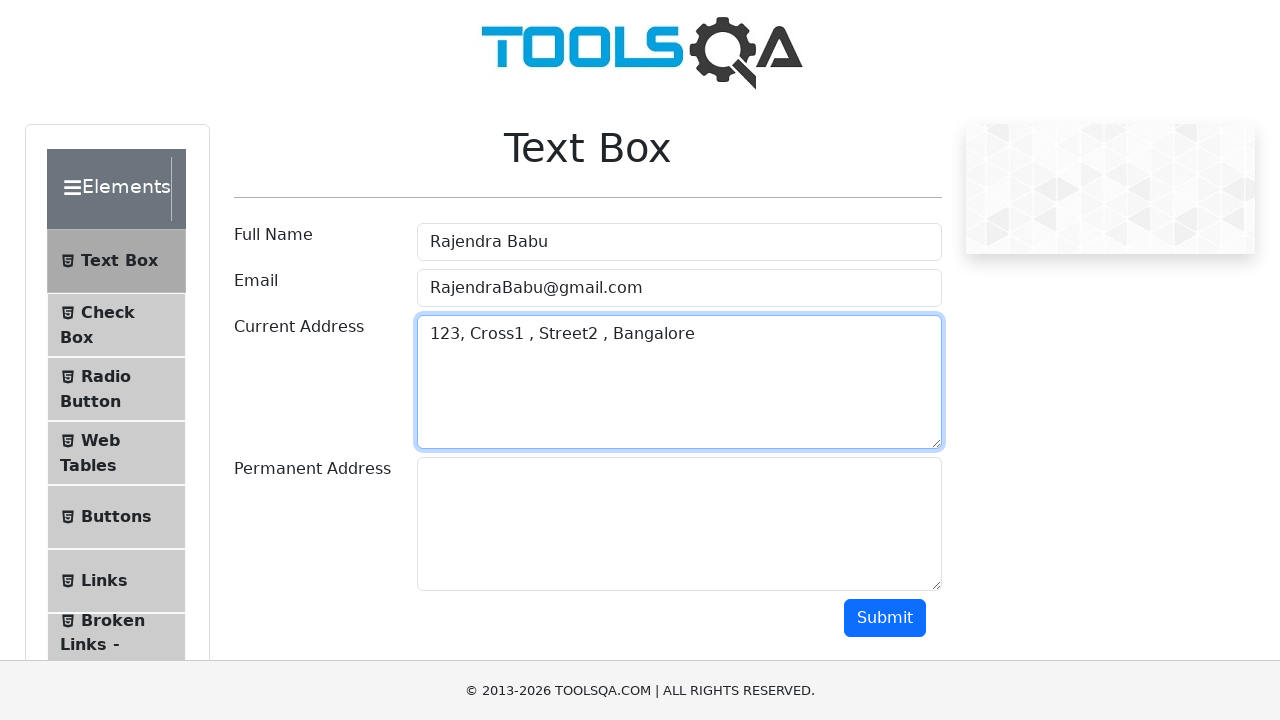

Selected all text in current address field using Ctrl+A
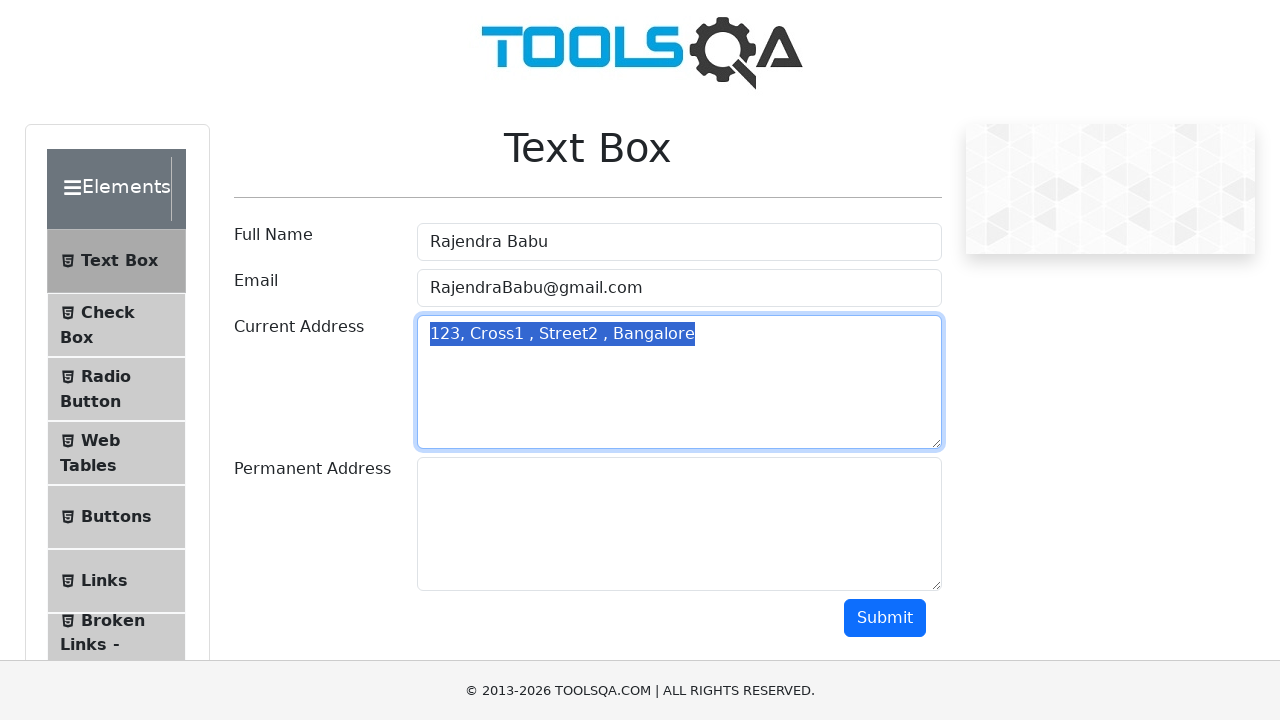

Copied selected text from current address field using Ctrl+C
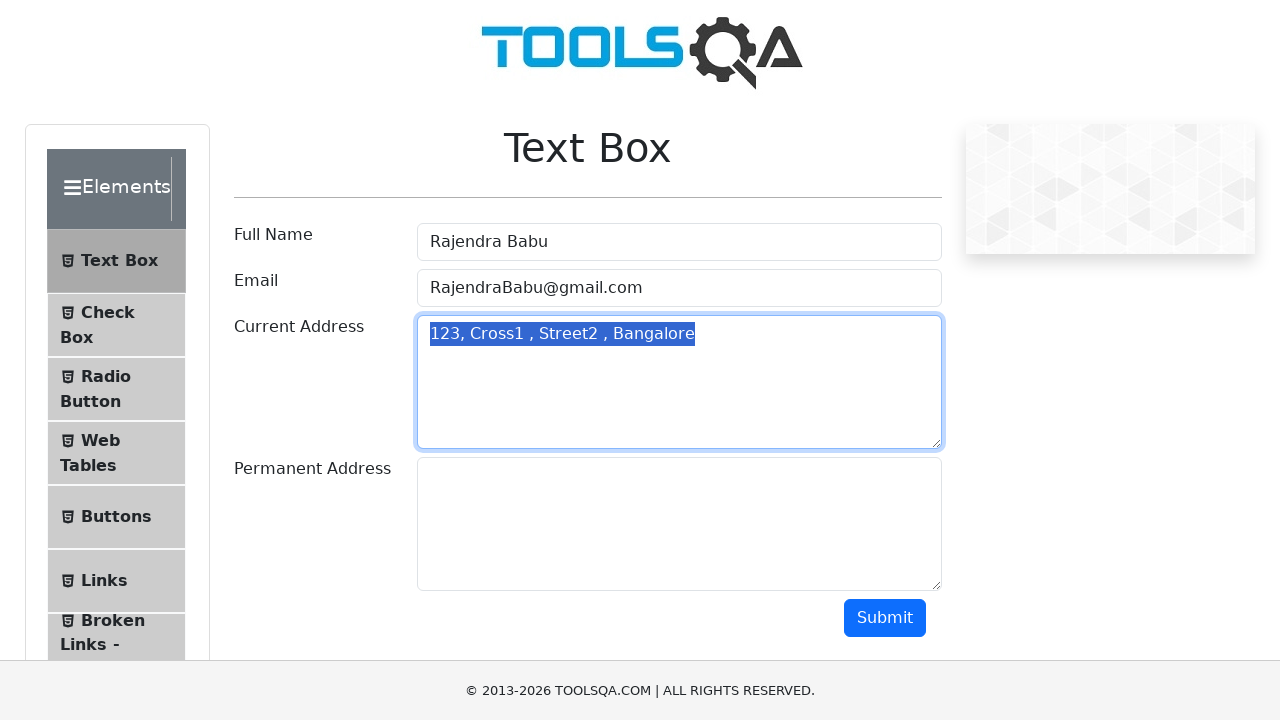

Navigated to permanent address field using Tab key
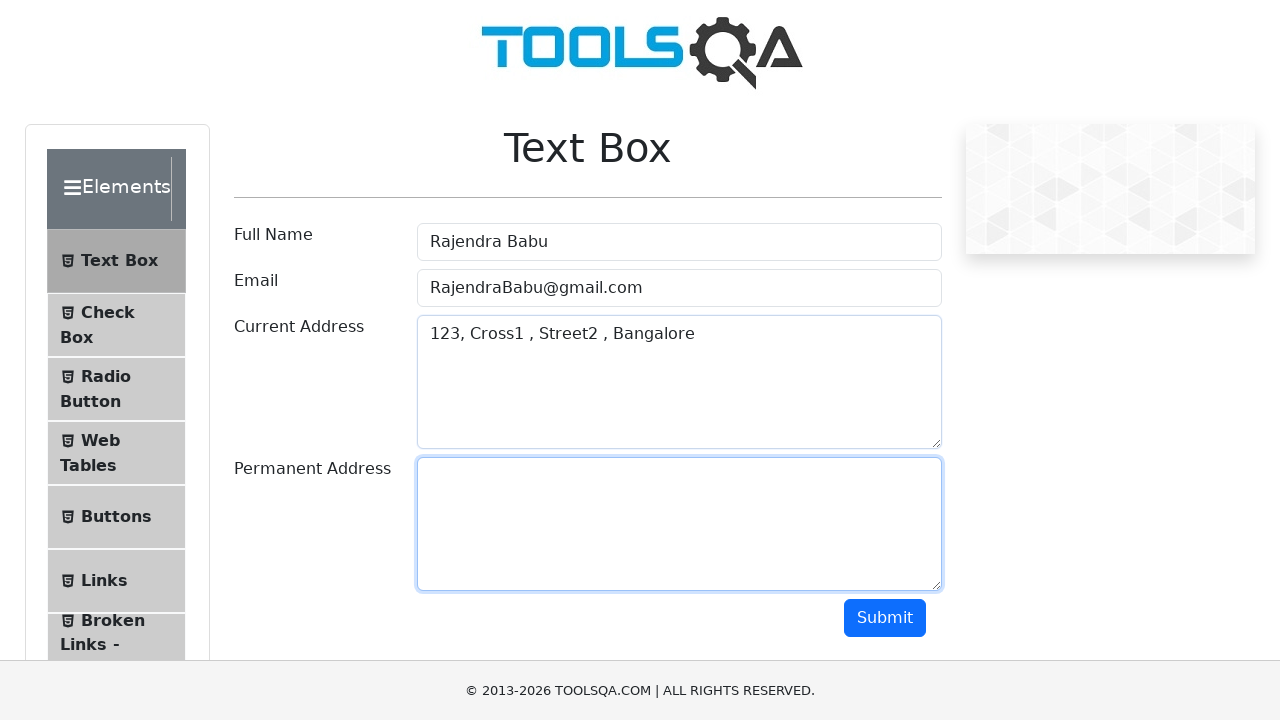

Pasted copied address text to permanent address field using Ctrl+V
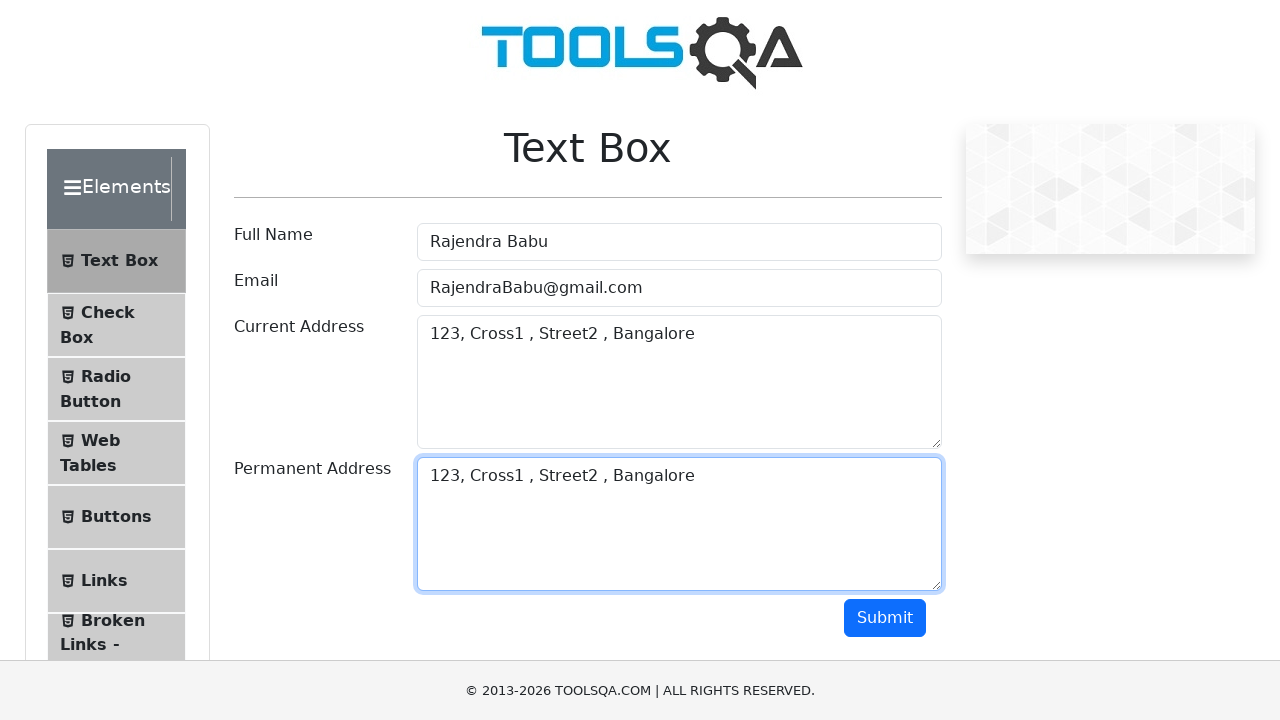

Retrieved current address field value for verification
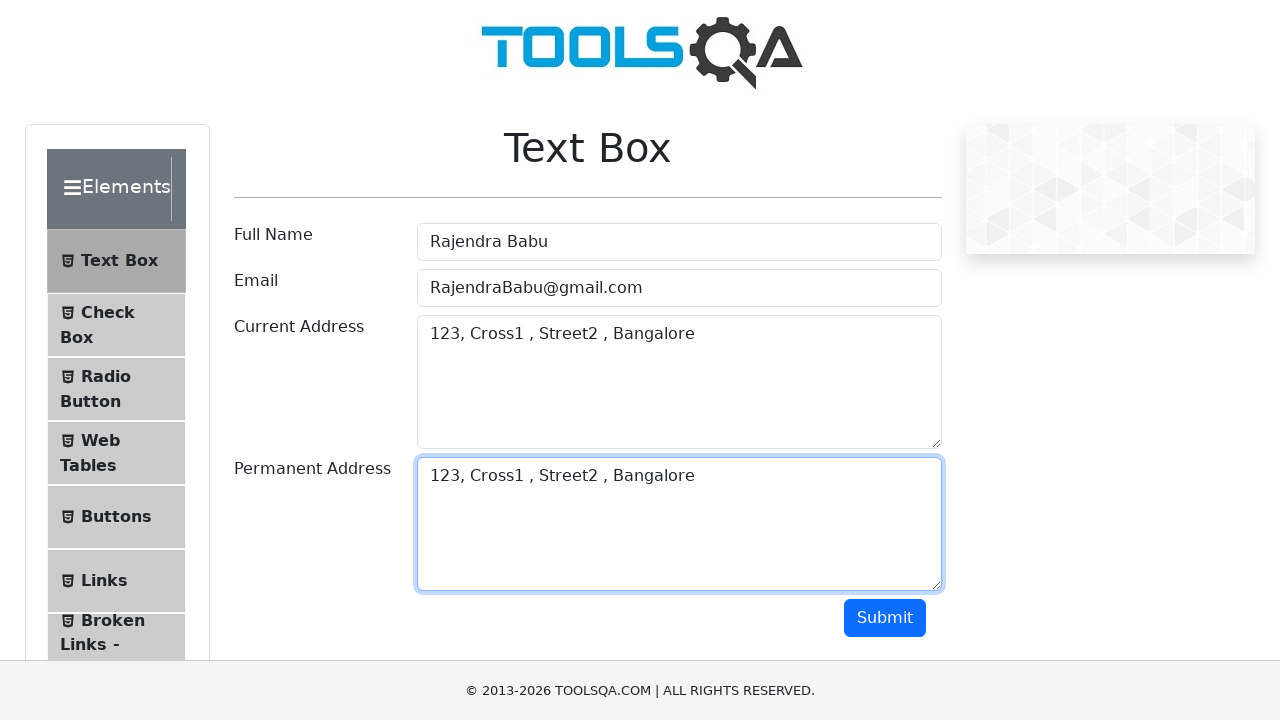

Retrieved permanent address field value for verification
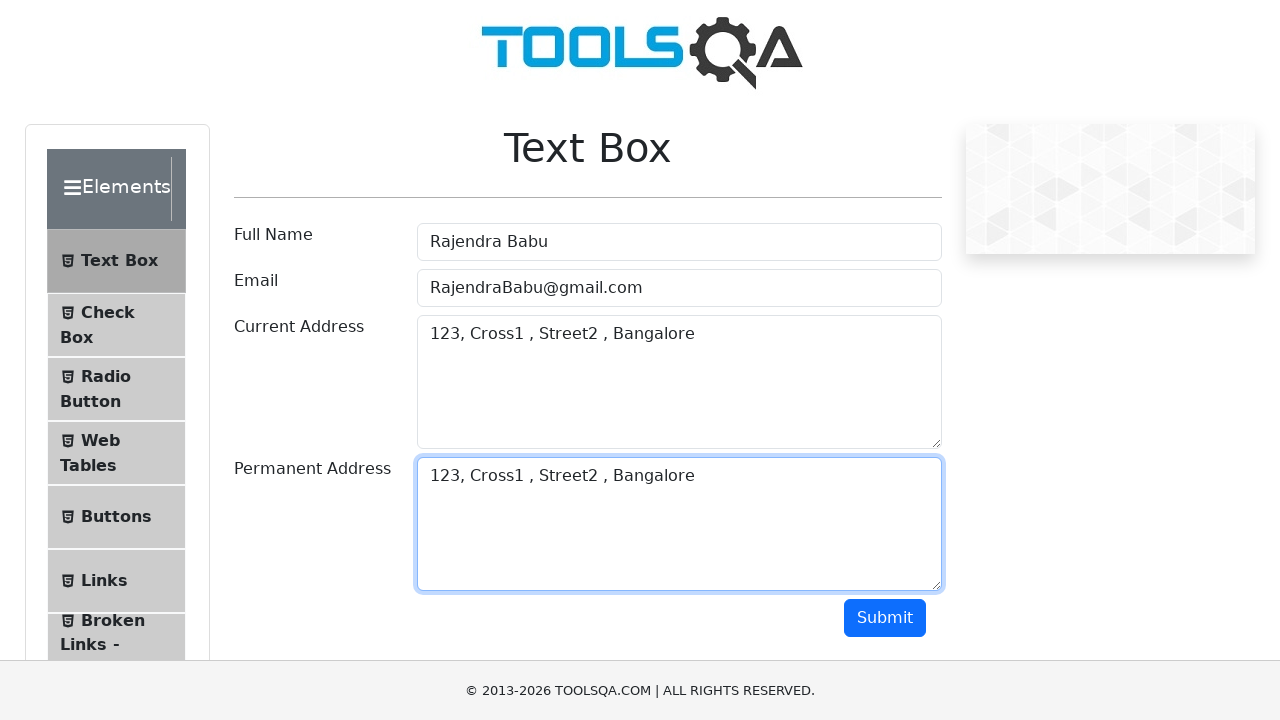

Verified that current address and permanent address fields contain identical text
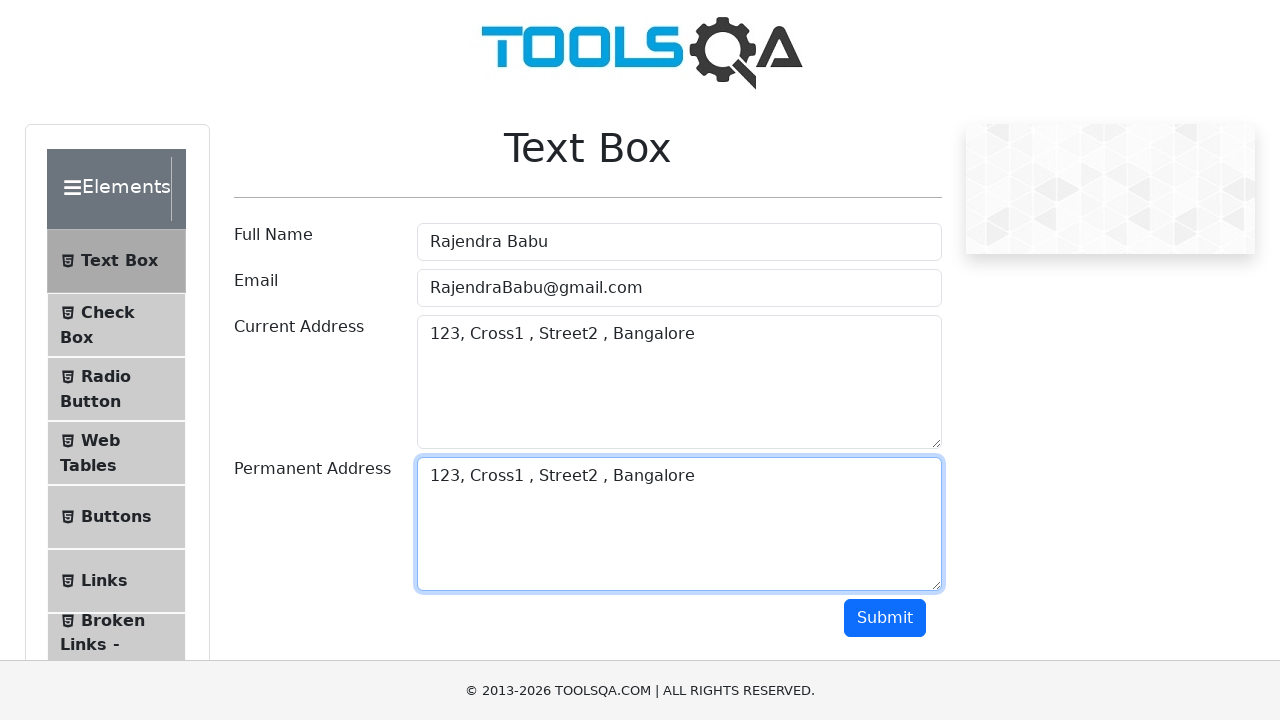

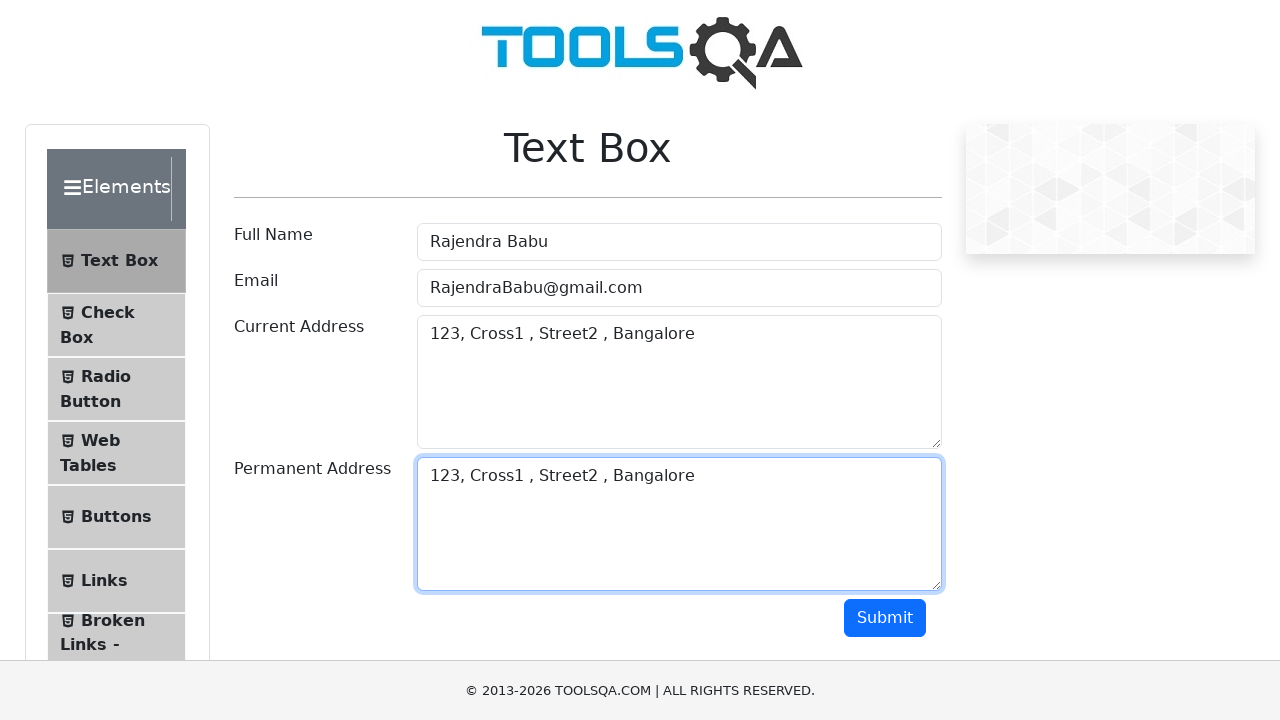